Tests browser window handling functionality by clicking buttons to open new tabs/windows and retrieving text and titles from each window

Starting URL: https://demoqa.com/browser-windows

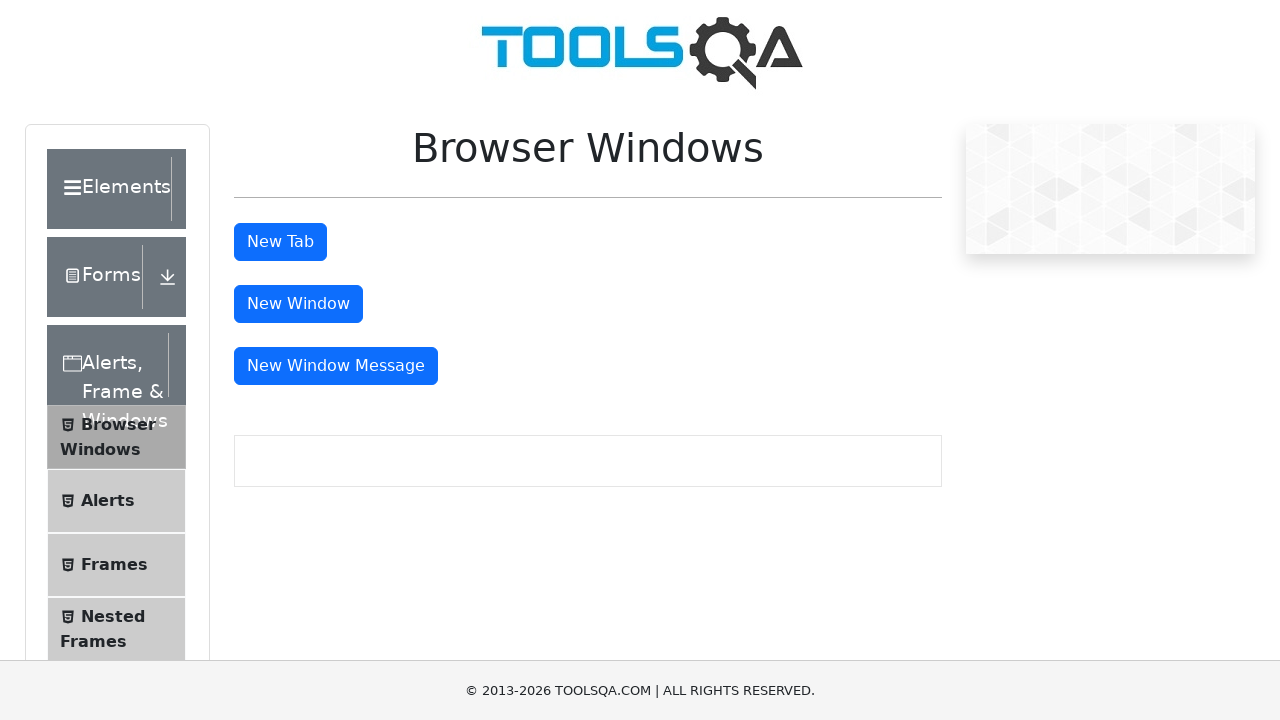

Clicked 'New Tab' button to open new tab at (280, 242) on button:has-text('New Tab')
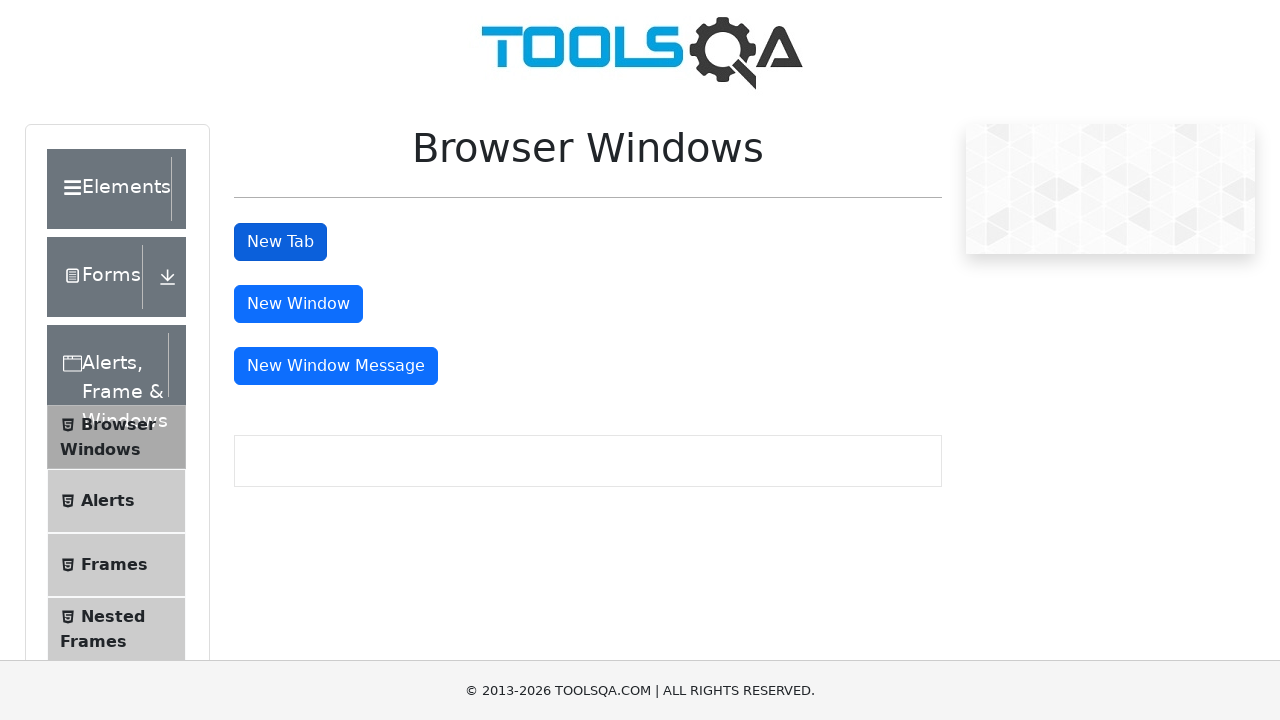

Clicked 'New Window' button to open new window at (298, 304) on button:has-text('New Window')
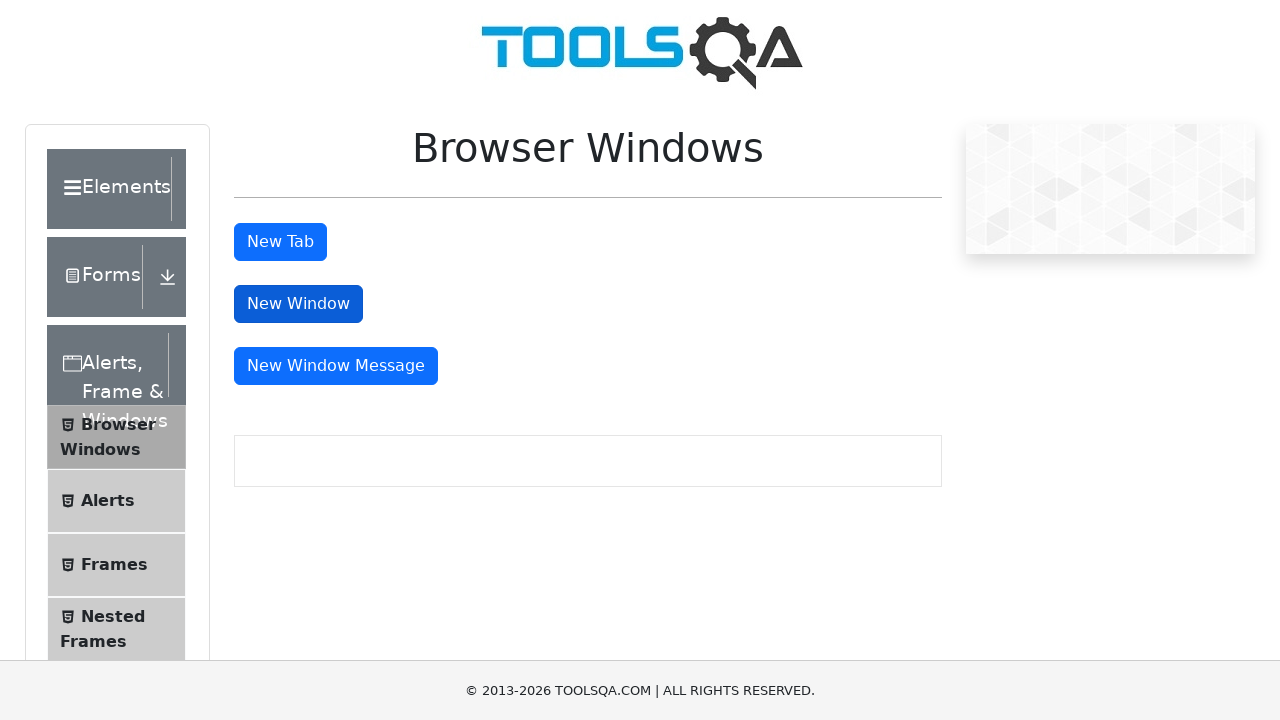

Clicked 'New Window Message' button to open new window with message at (336, 366) on button:has-text('New Window Message')
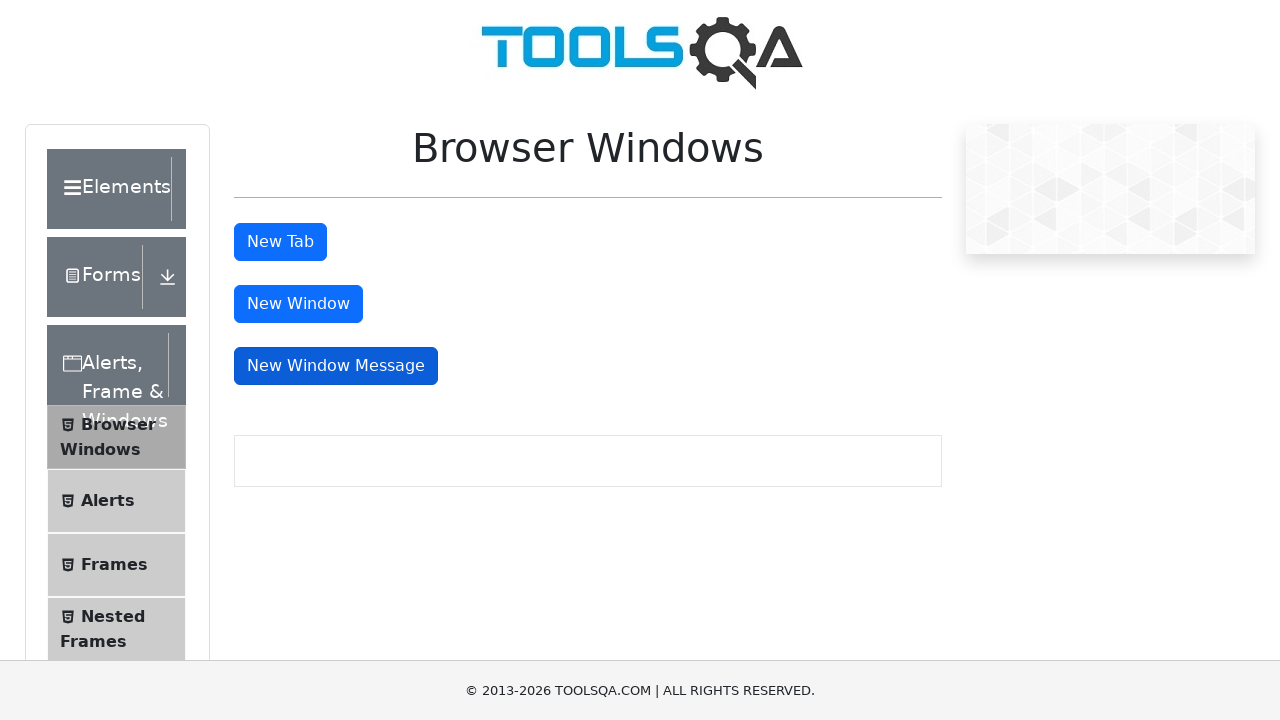

Retrieved all opened pages/windows from context
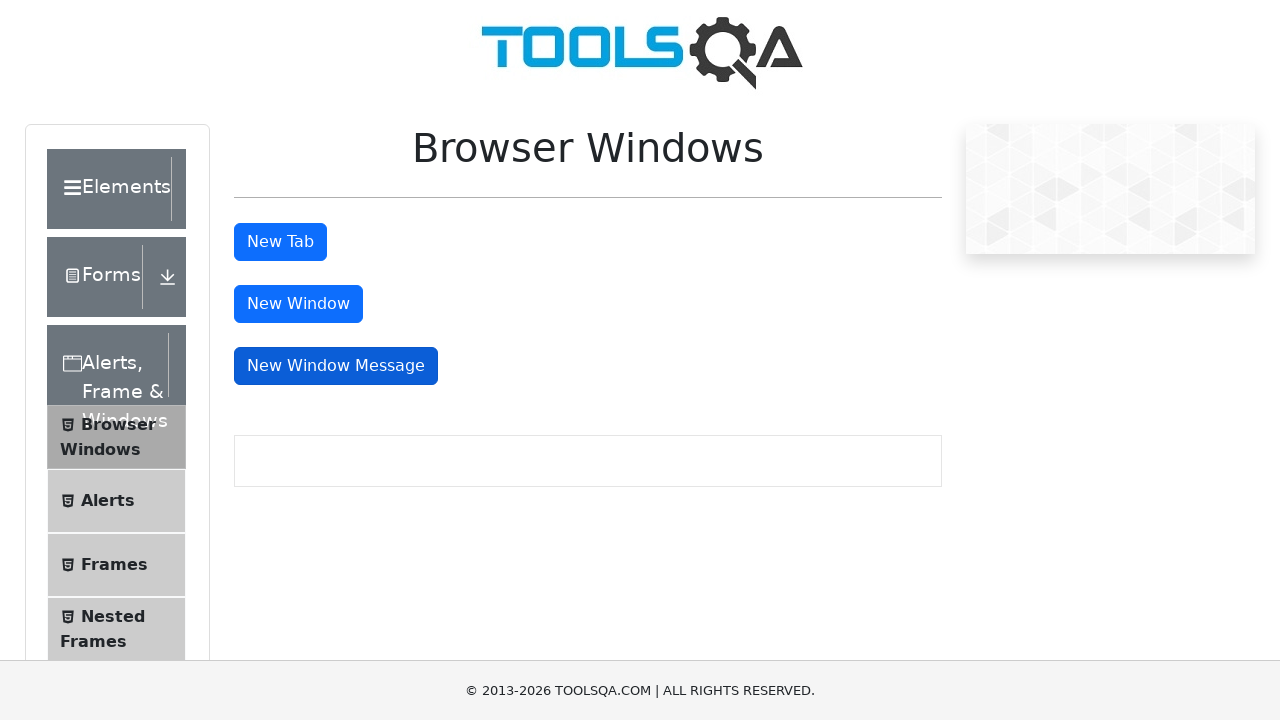

Brought window 1 to front
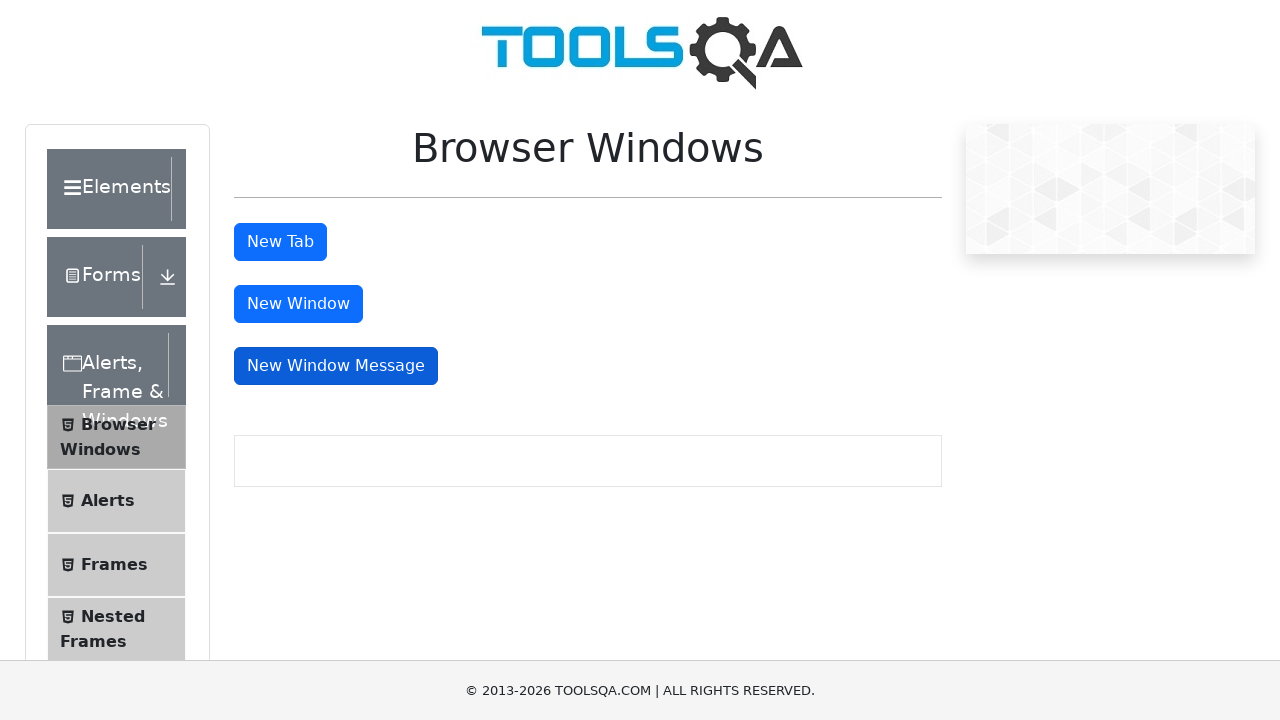

Retrieved body text from window 1
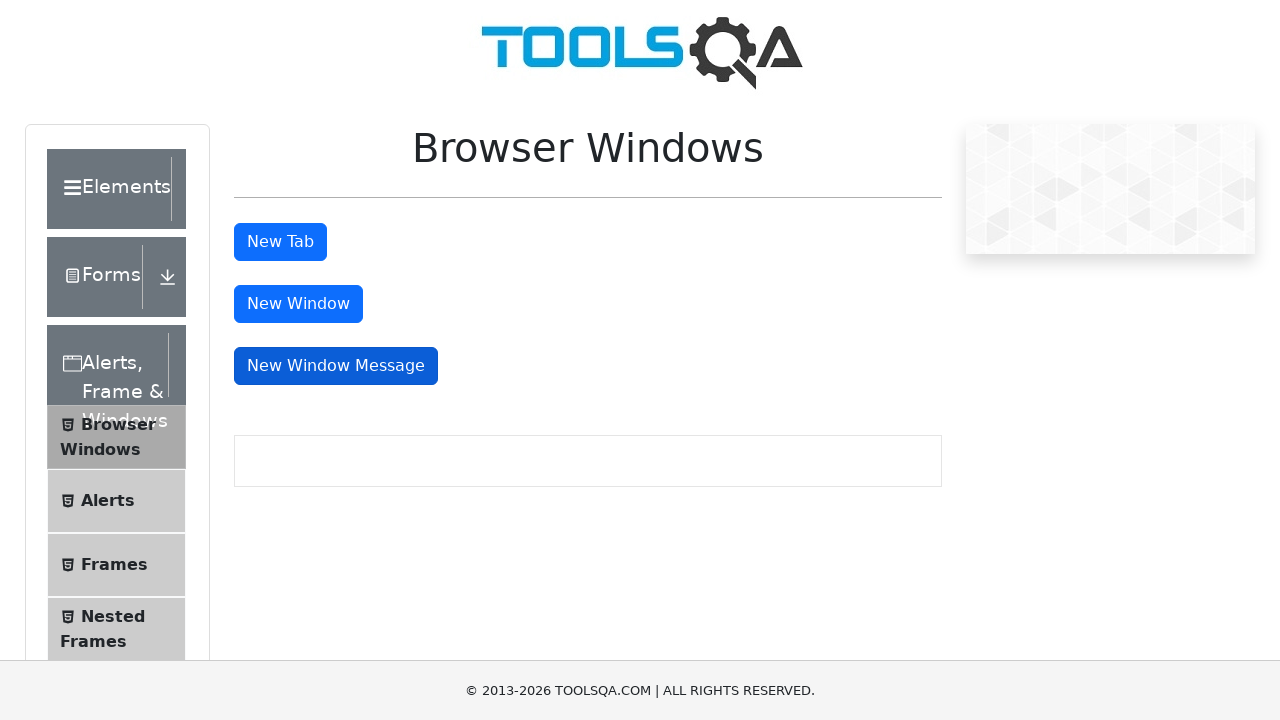

Window 1 title is empty
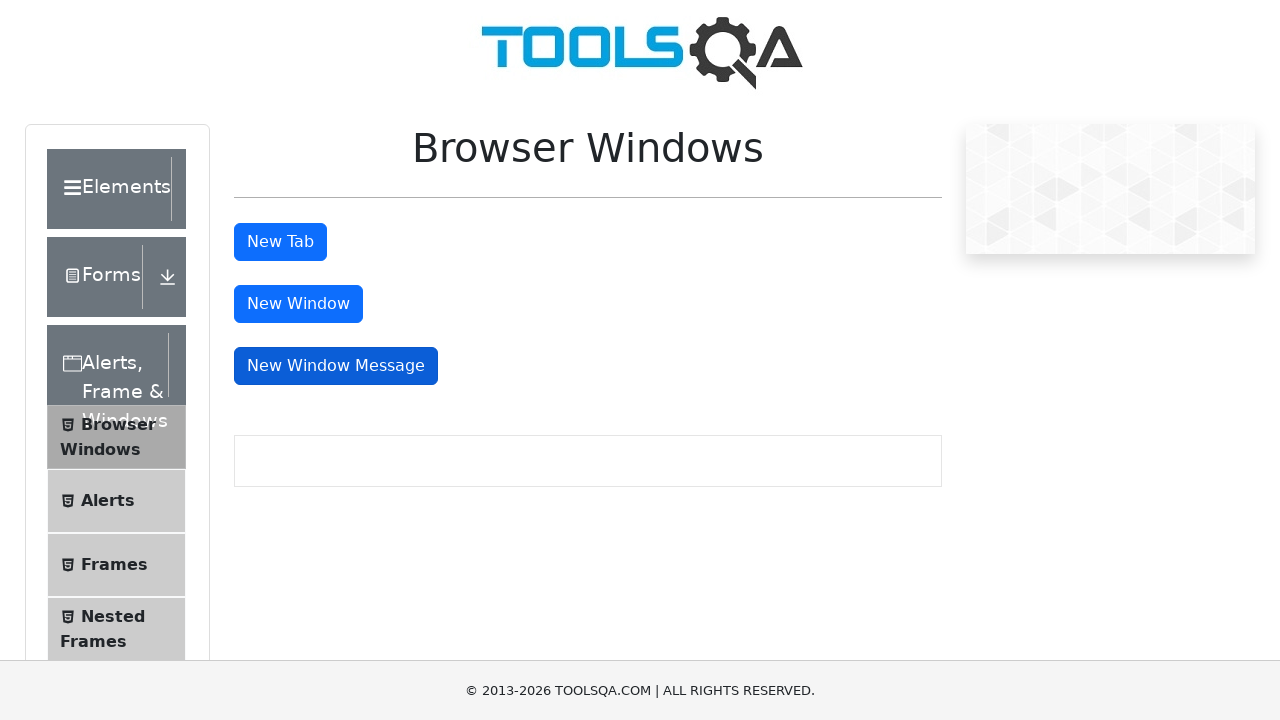

Brought window 2 to front
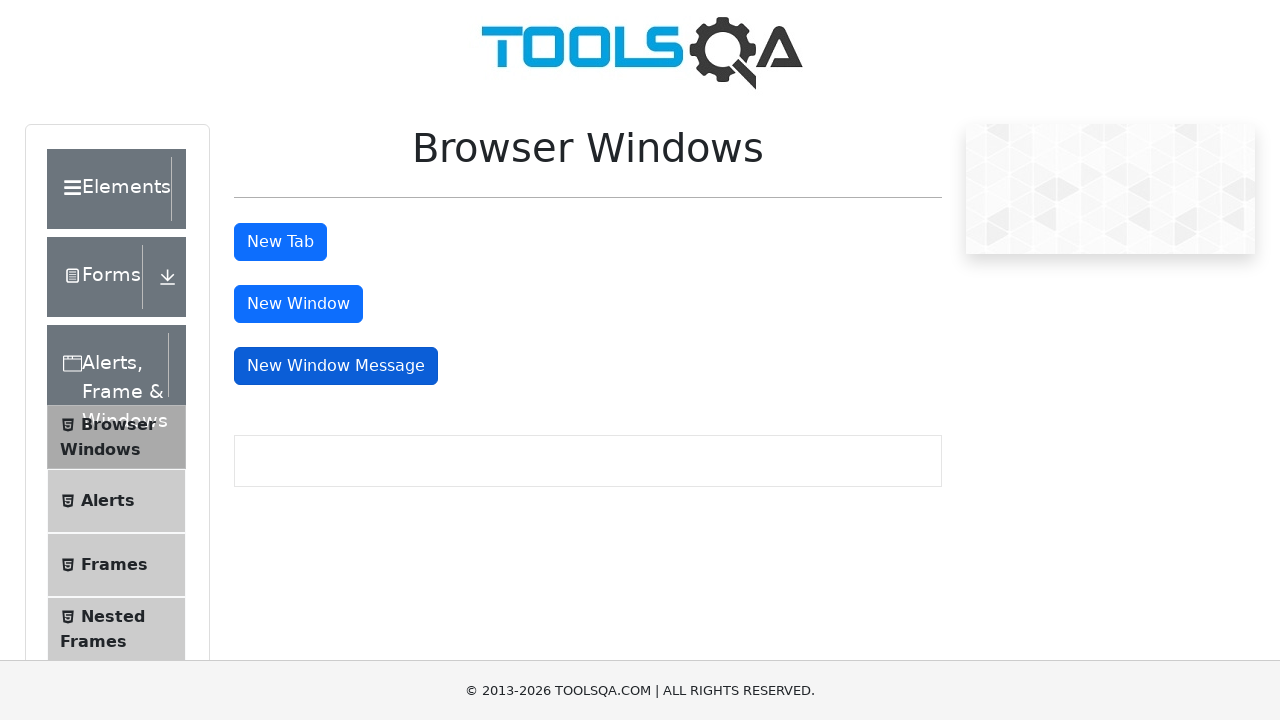

Retrieved body text from window 2
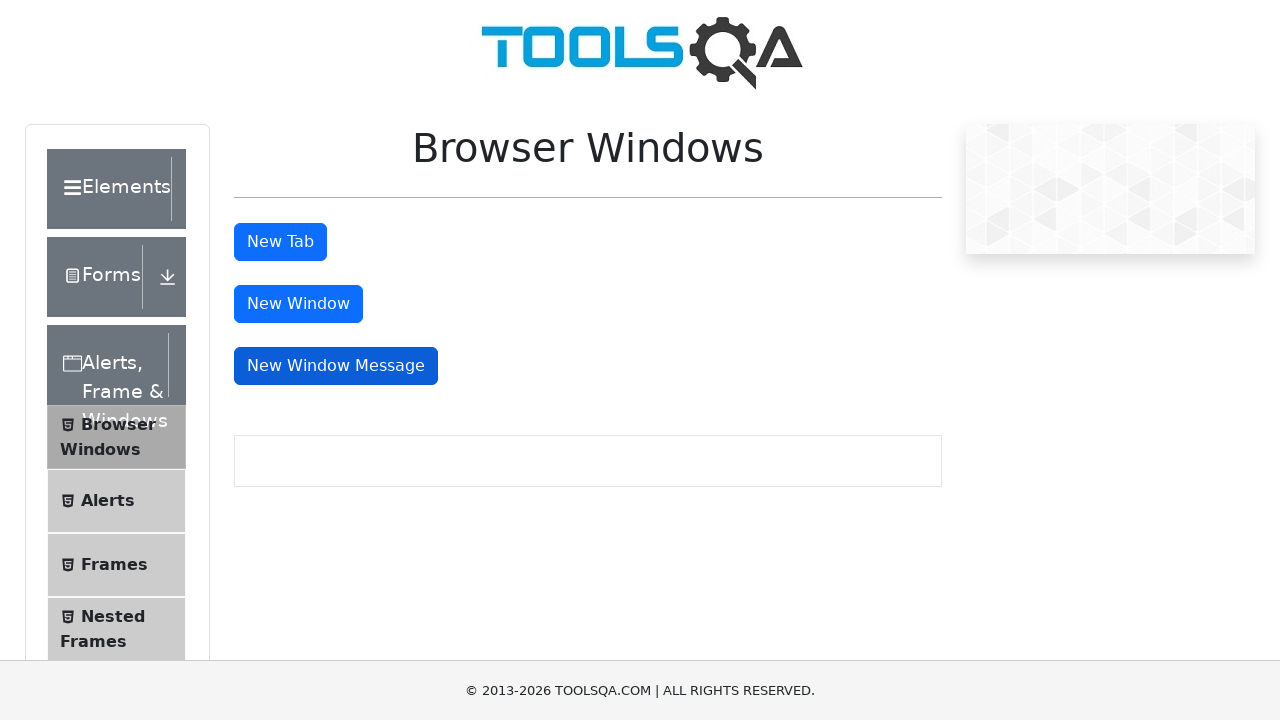

Window 2 title is empty
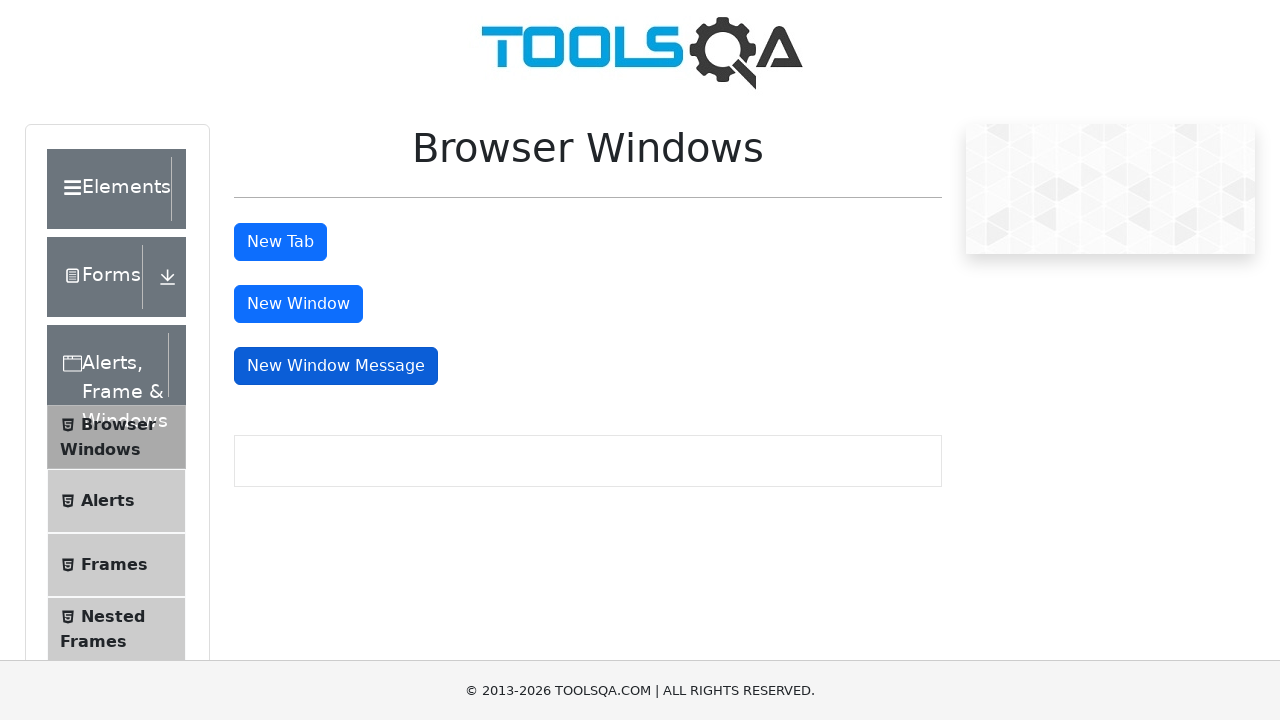

Brought window 3 to front
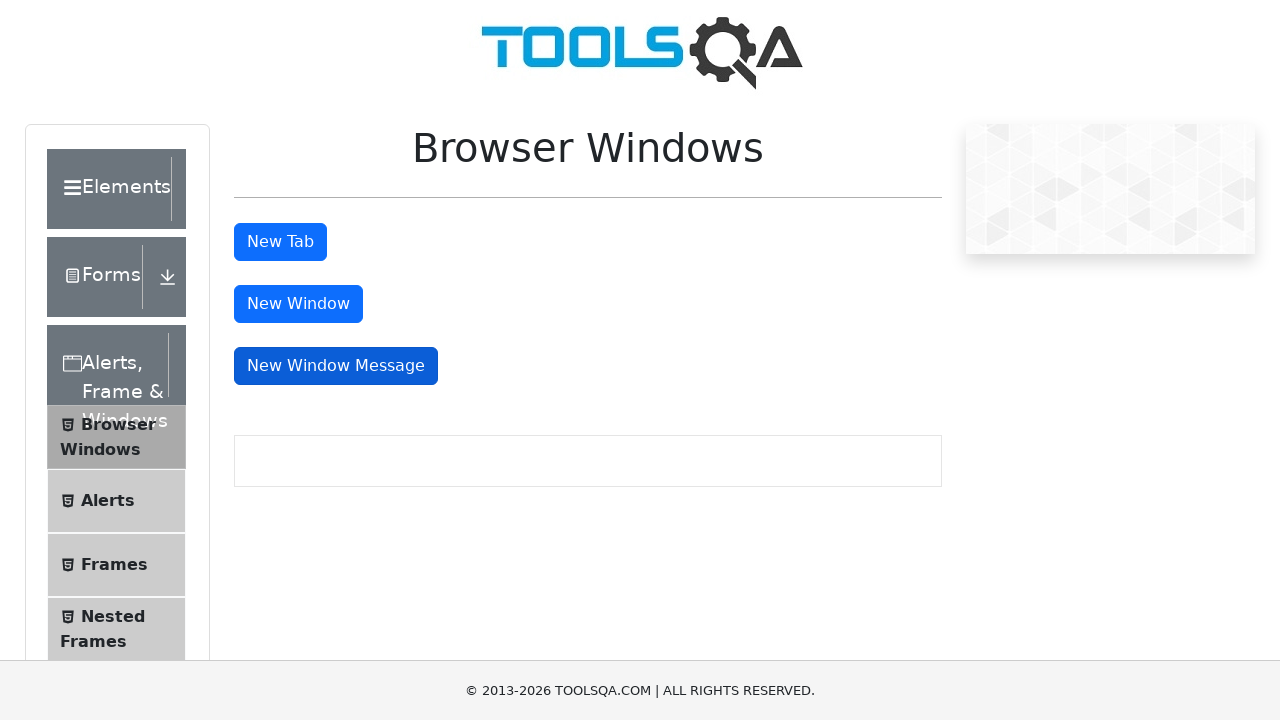

Retrieved body text from window 3
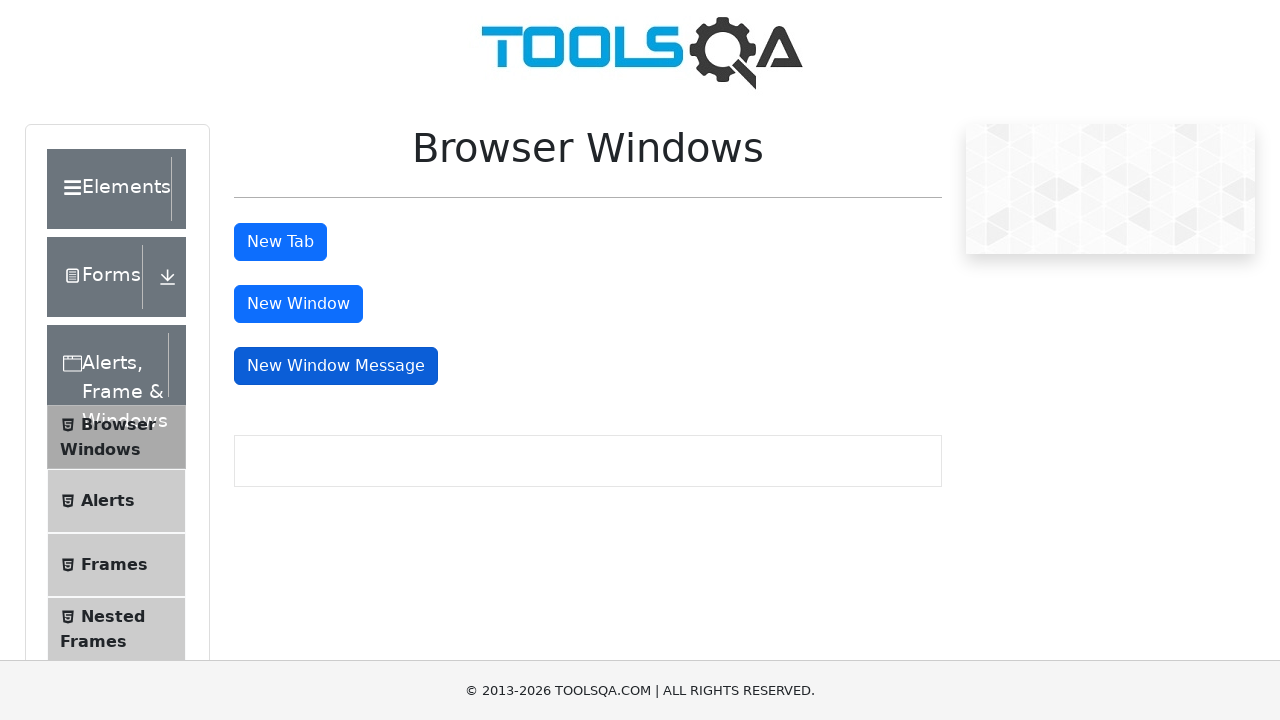

Window 3 title is empty
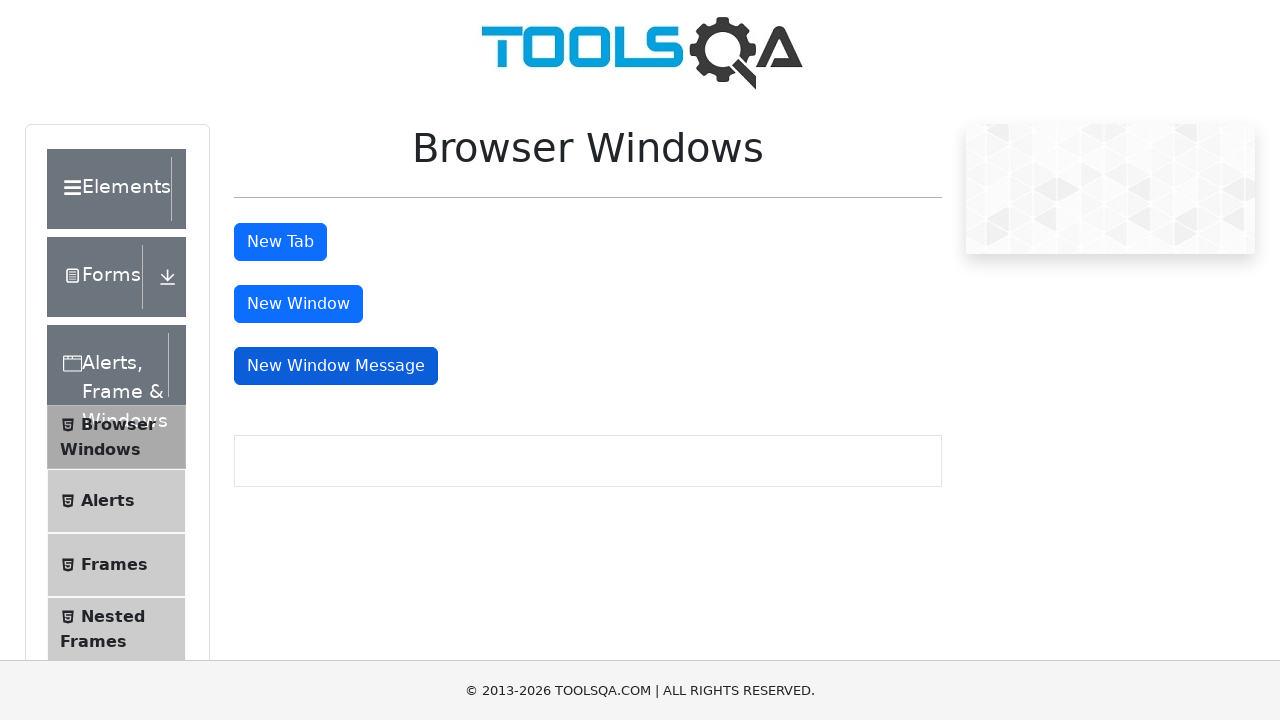

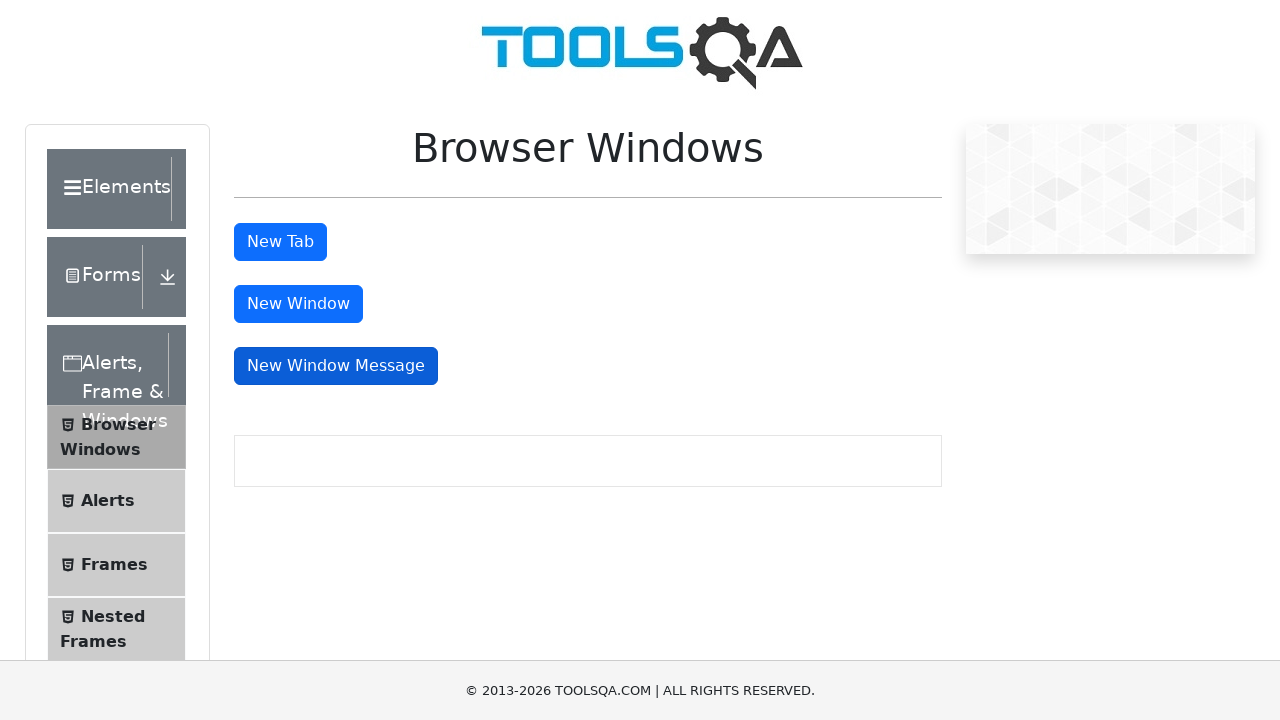